Tests jQuery UI custom dropdown by selecting different numeric values (5 and 10) and verifying the selections are displayed correctly.

Starting URL: https://jqueryui.com/resources/demos/selectmenu/default.html

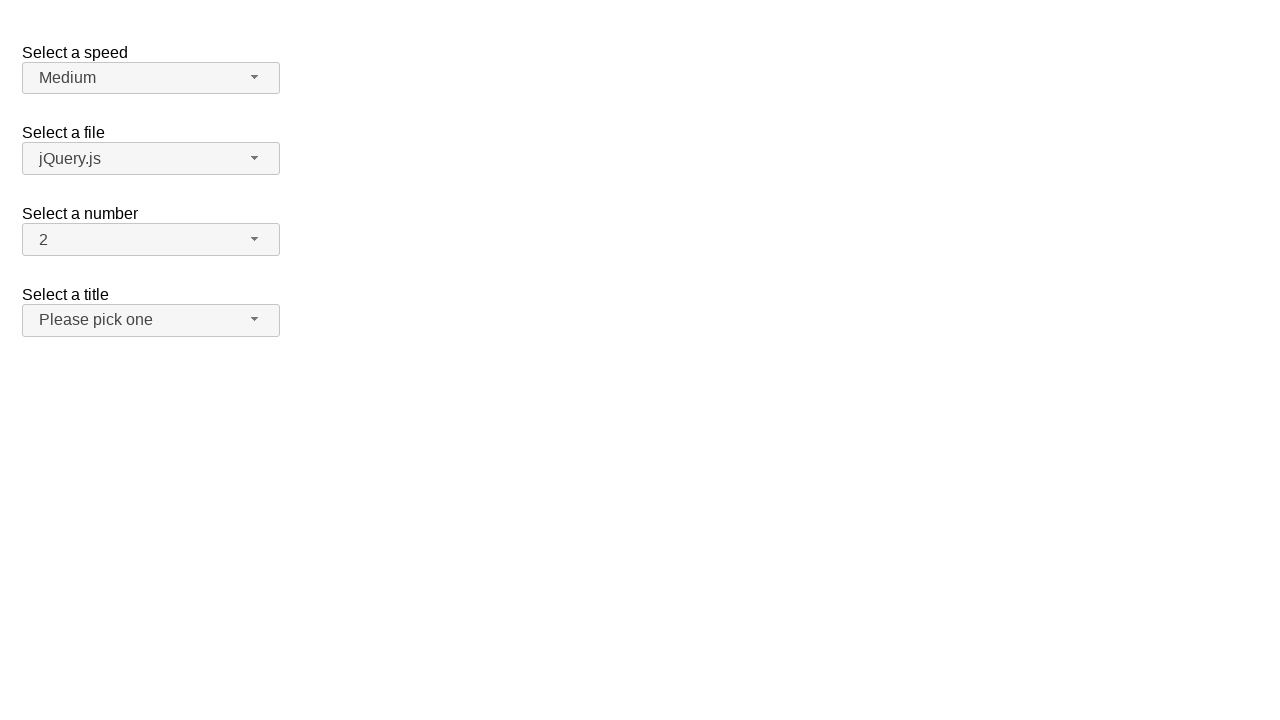

Clicked the custom dropdown button to open menu at (151, 240) on xpath=//span[@id='number-button']
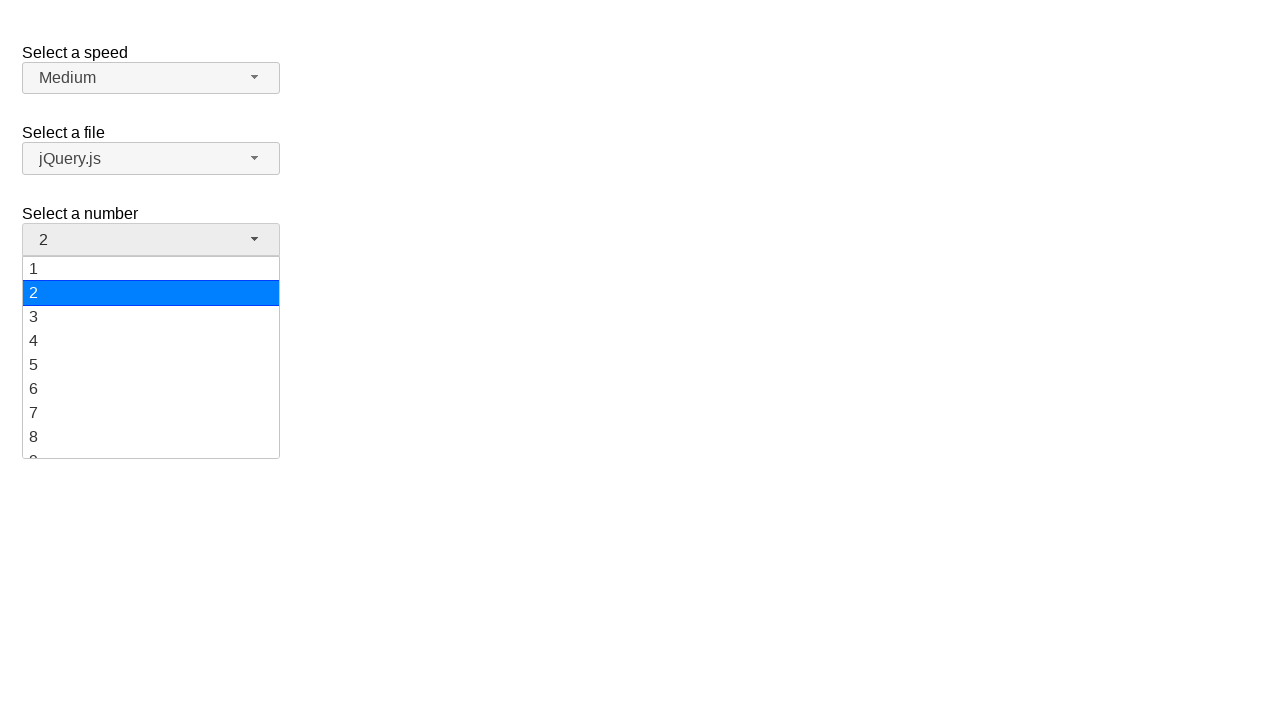

Dropdown menu appeared with numeric options
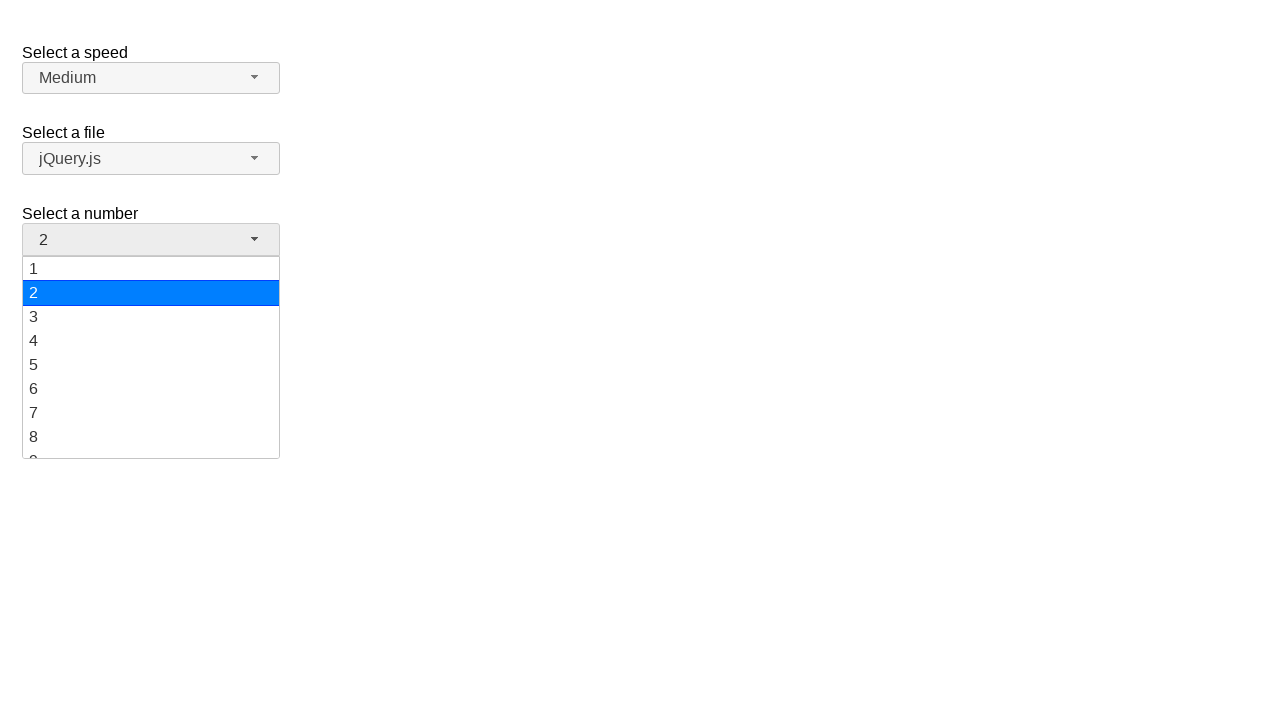

Selected value '5' from the dropdown menu at (151, 365) on xpath=//ul[@id='number-menu']//div[text()='5']
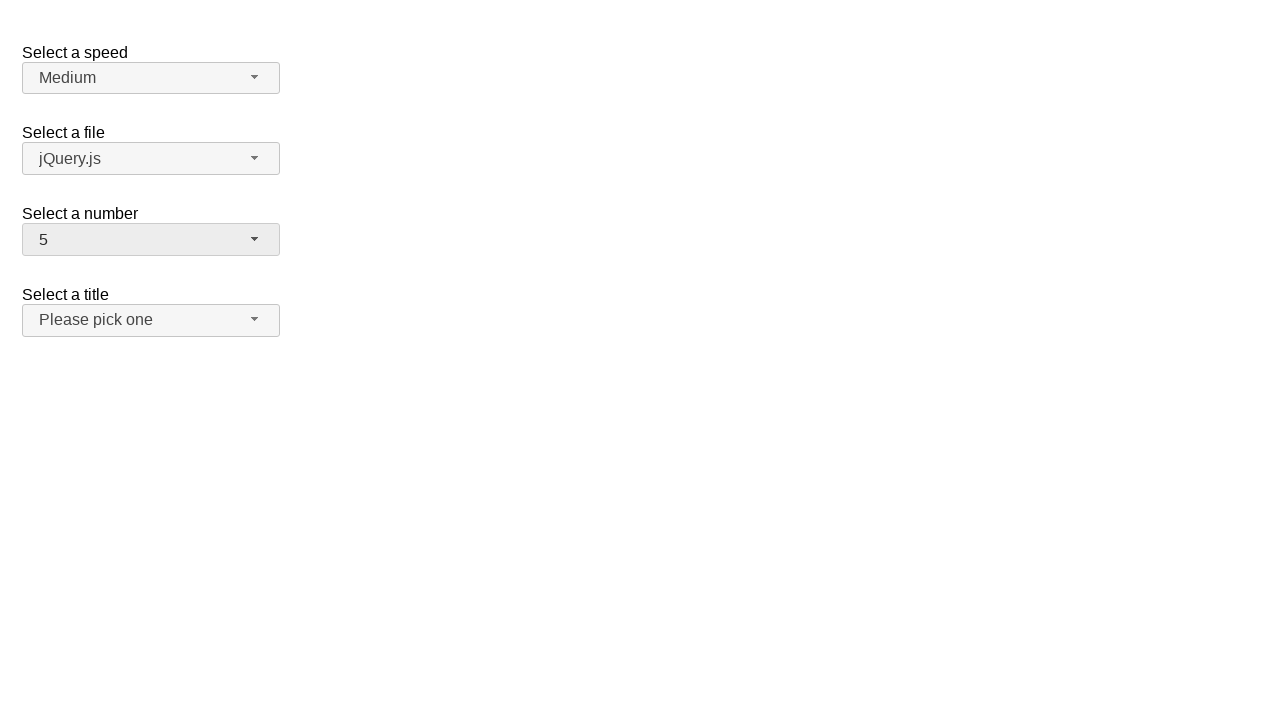

Verified that '5' is displayed as the selected value
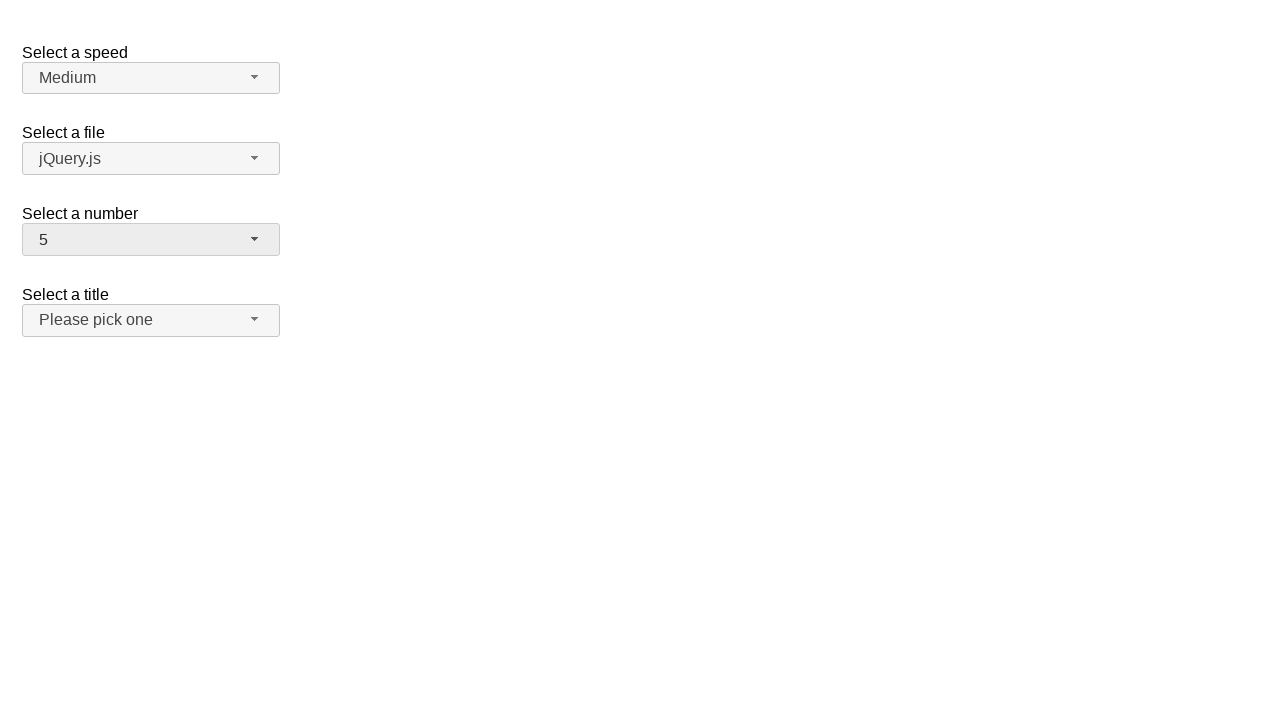

Clicked the custom dropdown button to open menu again at (151, 240) on xpath=//span[@id='number-button']
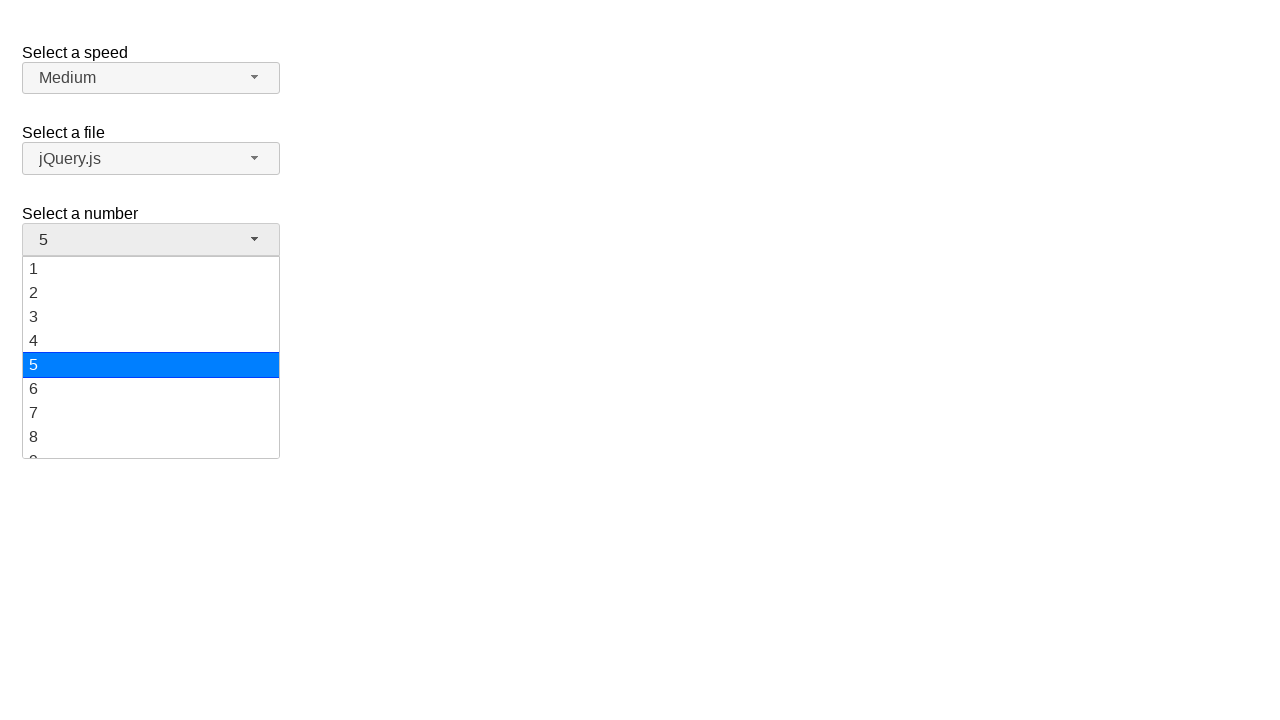

Dropdown menu appeared with numeric options
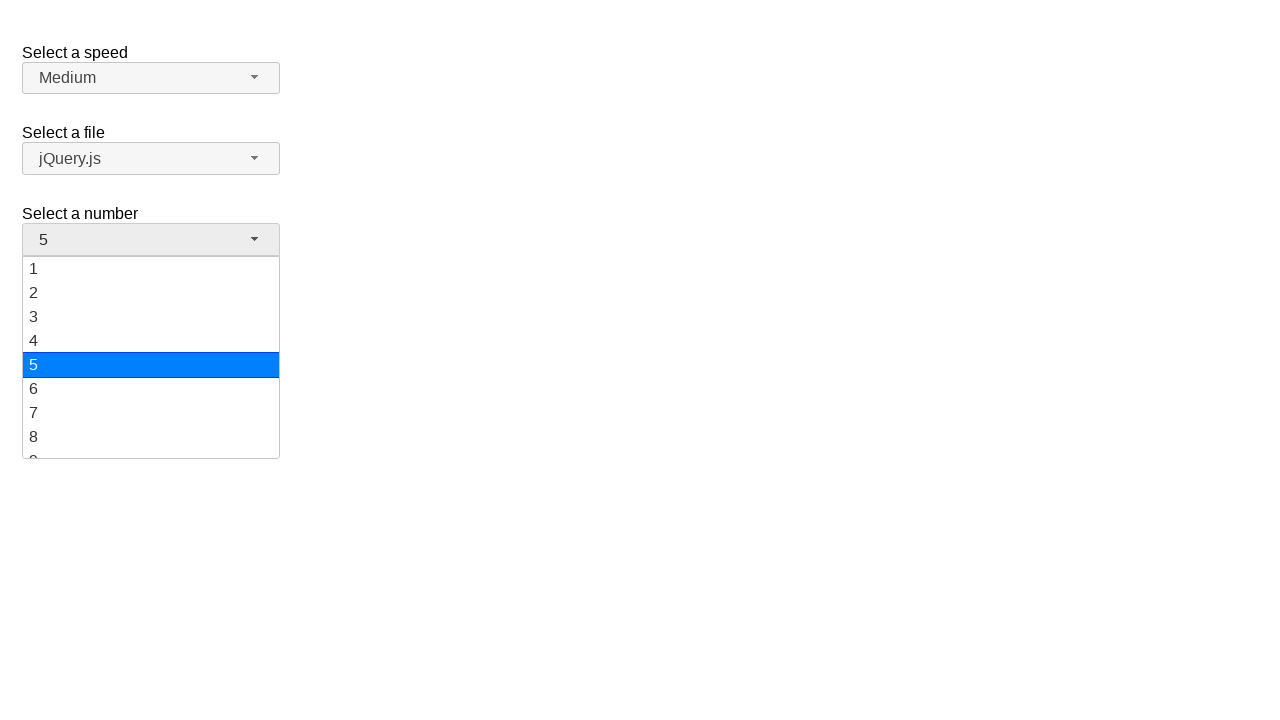

Selected value '10' from the dropdown menu at (151, 357) on xpath=//ul[@id='number-menu']//div[text()='10']
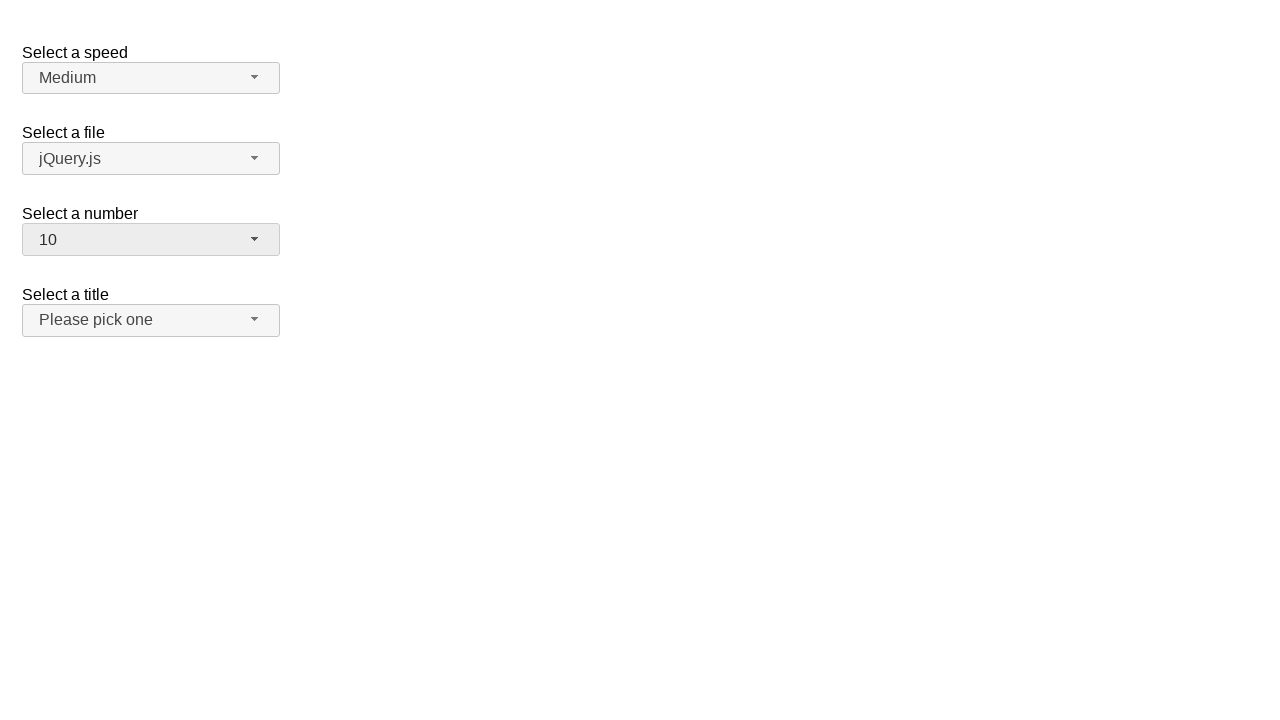

Verified that '10' is displayed as the selected value
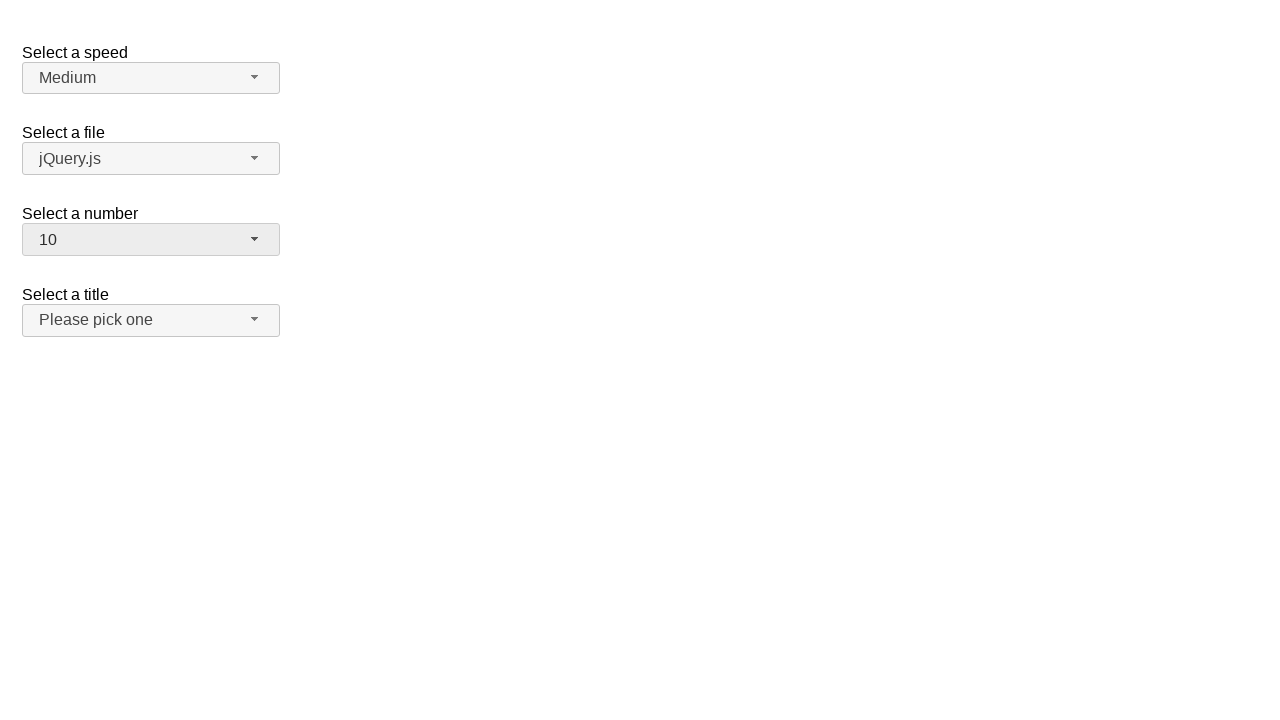

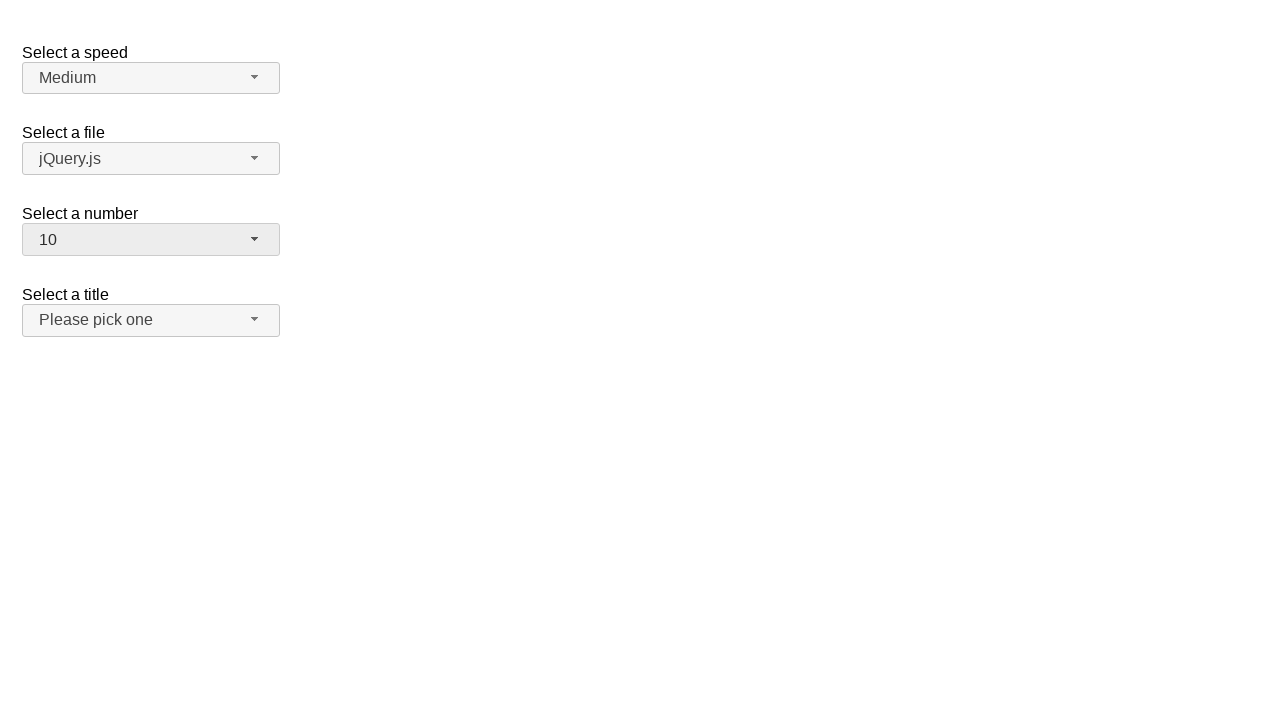